Tests multi-selection functionality by using Ctrl+Click to select multiple items from a selectable list

Starting URL: https://www.globalsqa.com/demoSite/practice/selectable/serialize.html

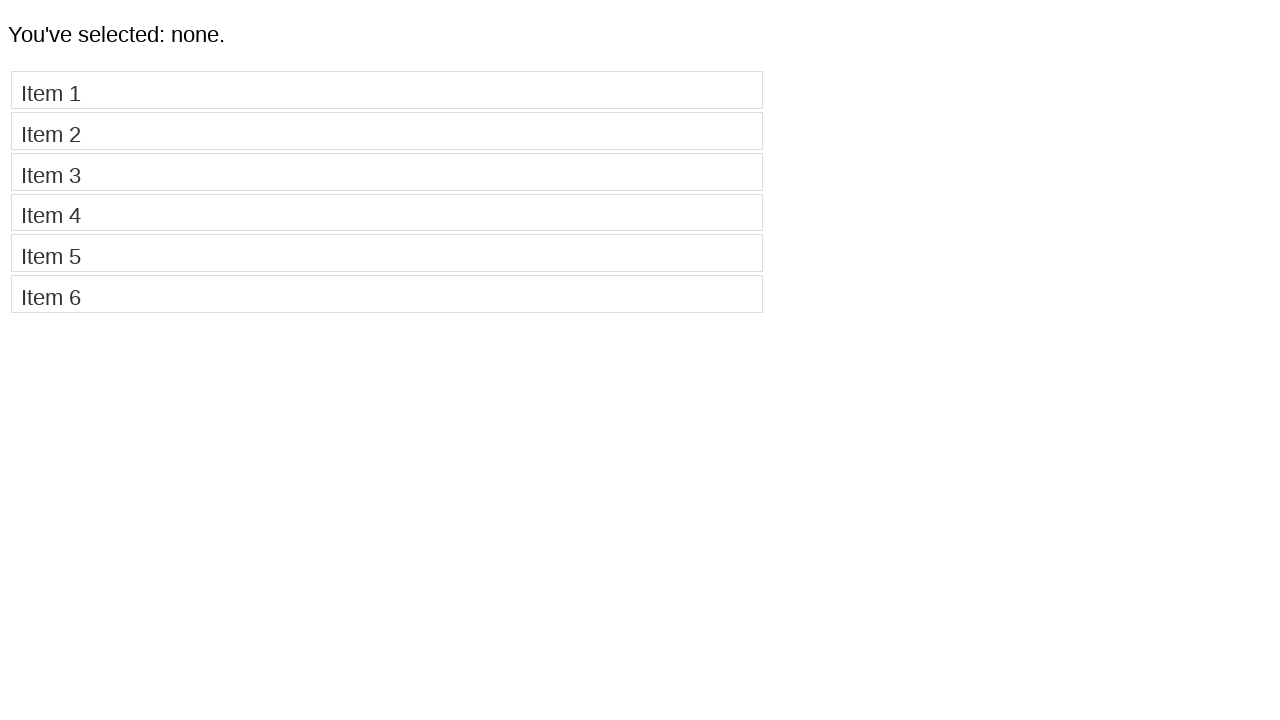

Located all selectable list items
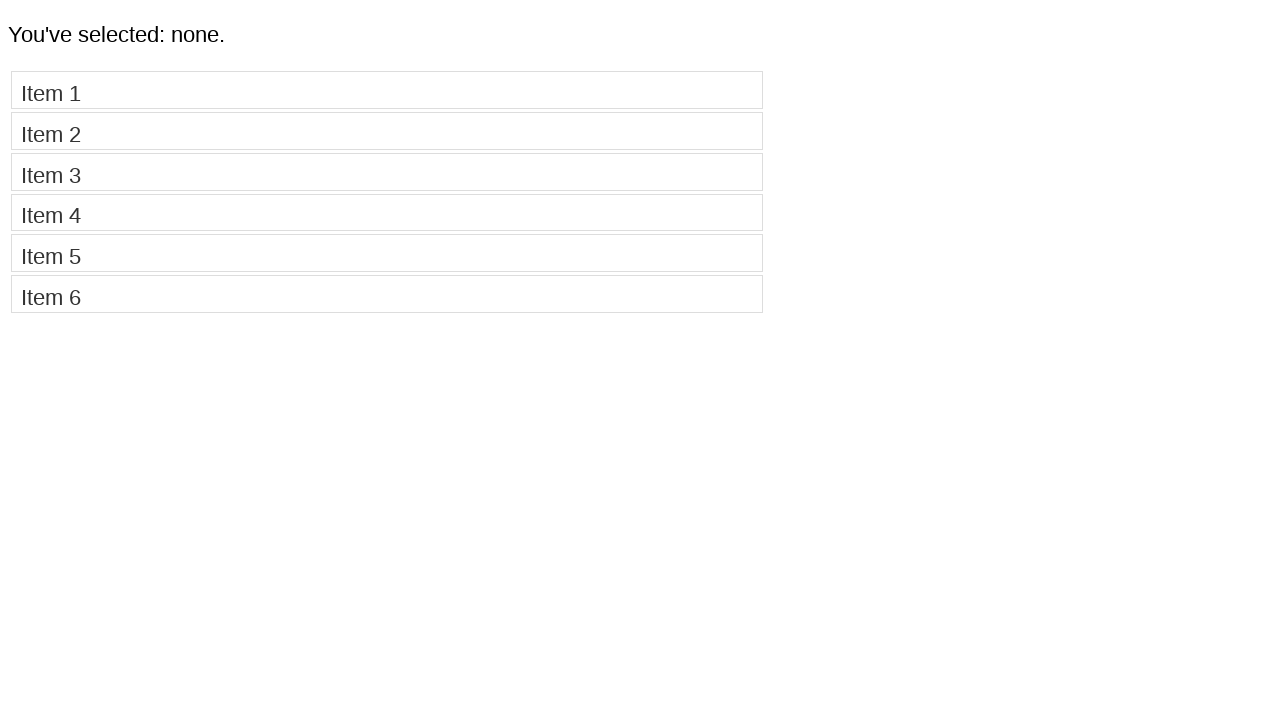

Found 6 selectable items
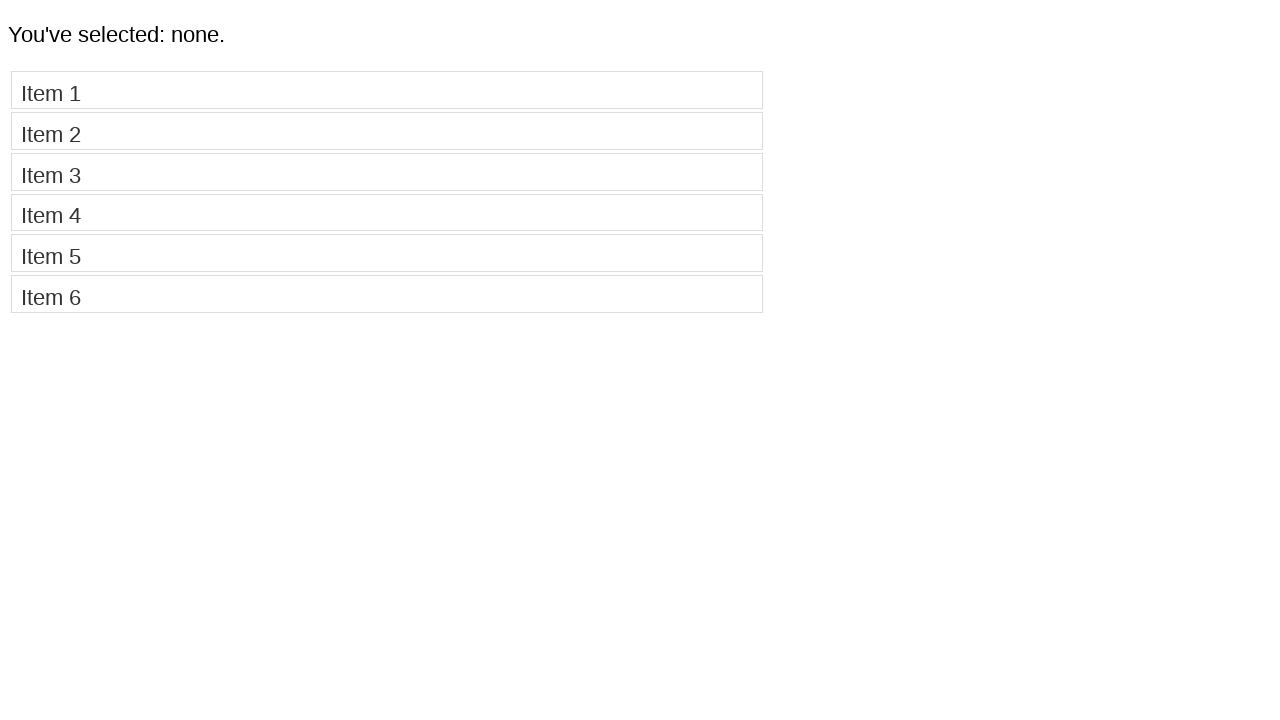

Pressed Control key down for multi-selection
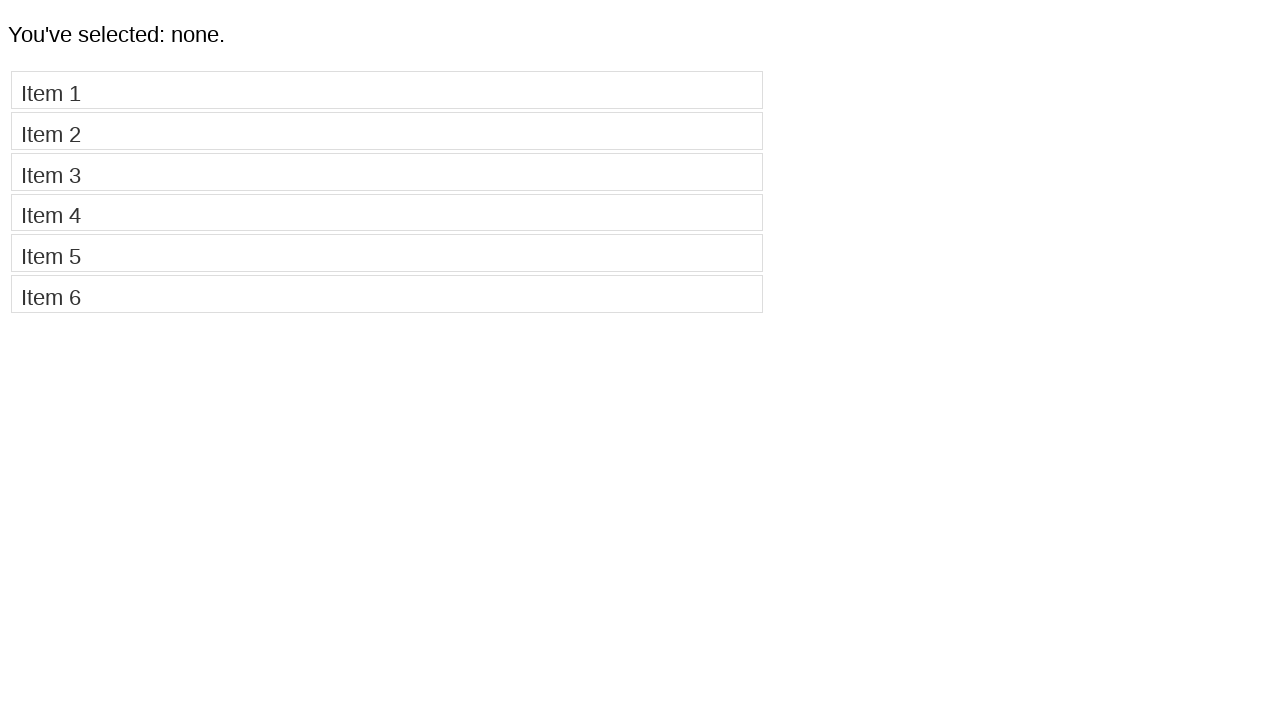

Clicked first selectable item while holding Control at (387, 90) on xpath=//*[@id='selectable']/li >> nth=0
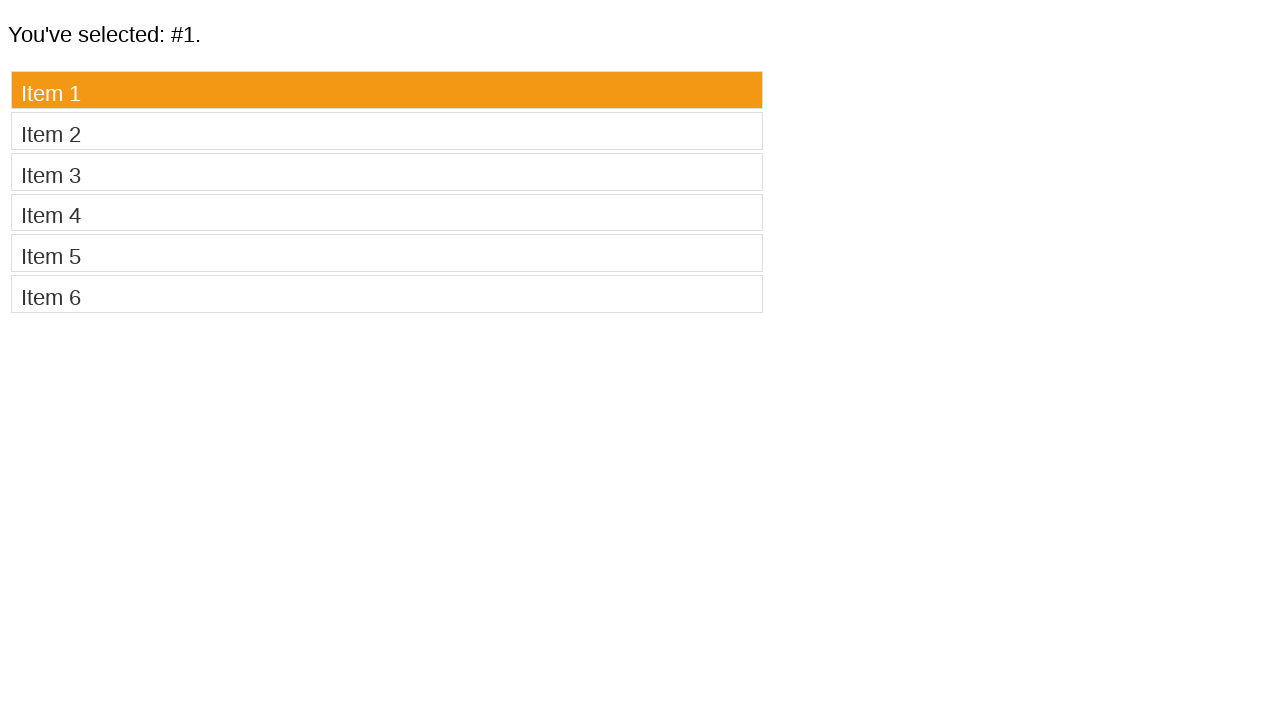

Clicked second selectable item while holding Control at (387, 131) on xpath=//*[@id='selectable']/li >> nth=1
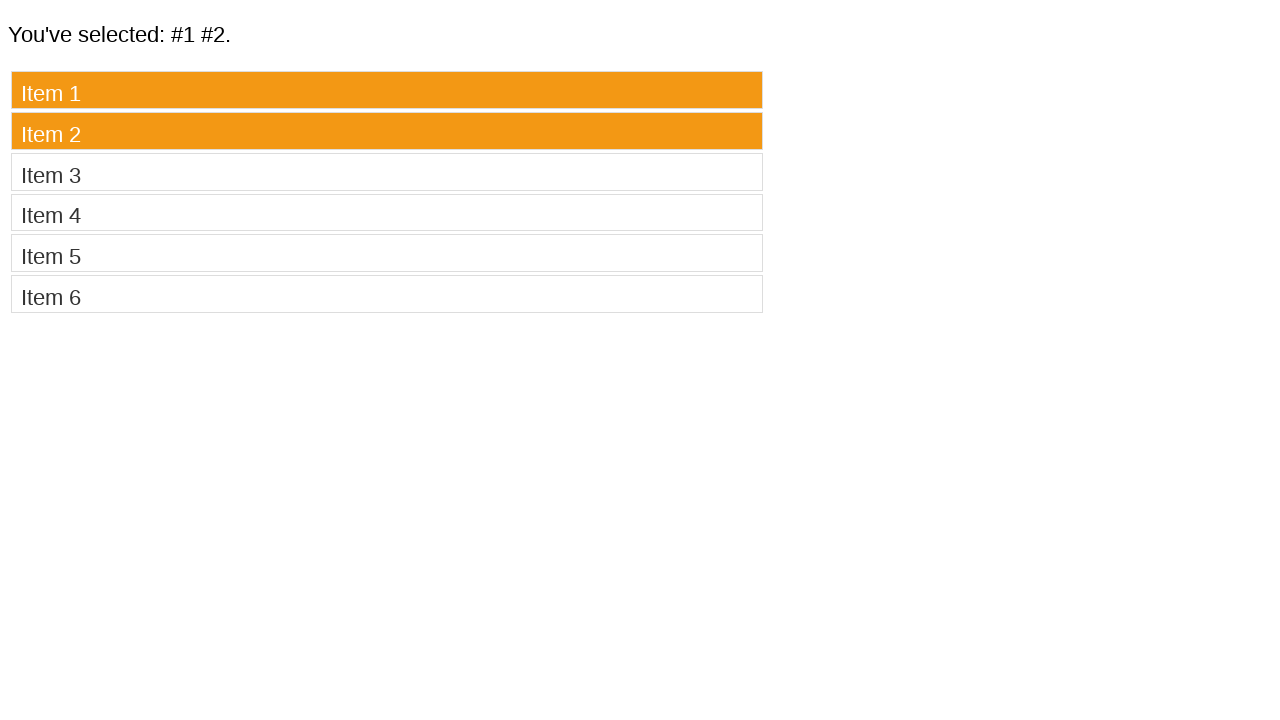

Clicked third selectable item while holding Control at (387, 172) on xpath=//*[@id='selectable']/li >> nth=2
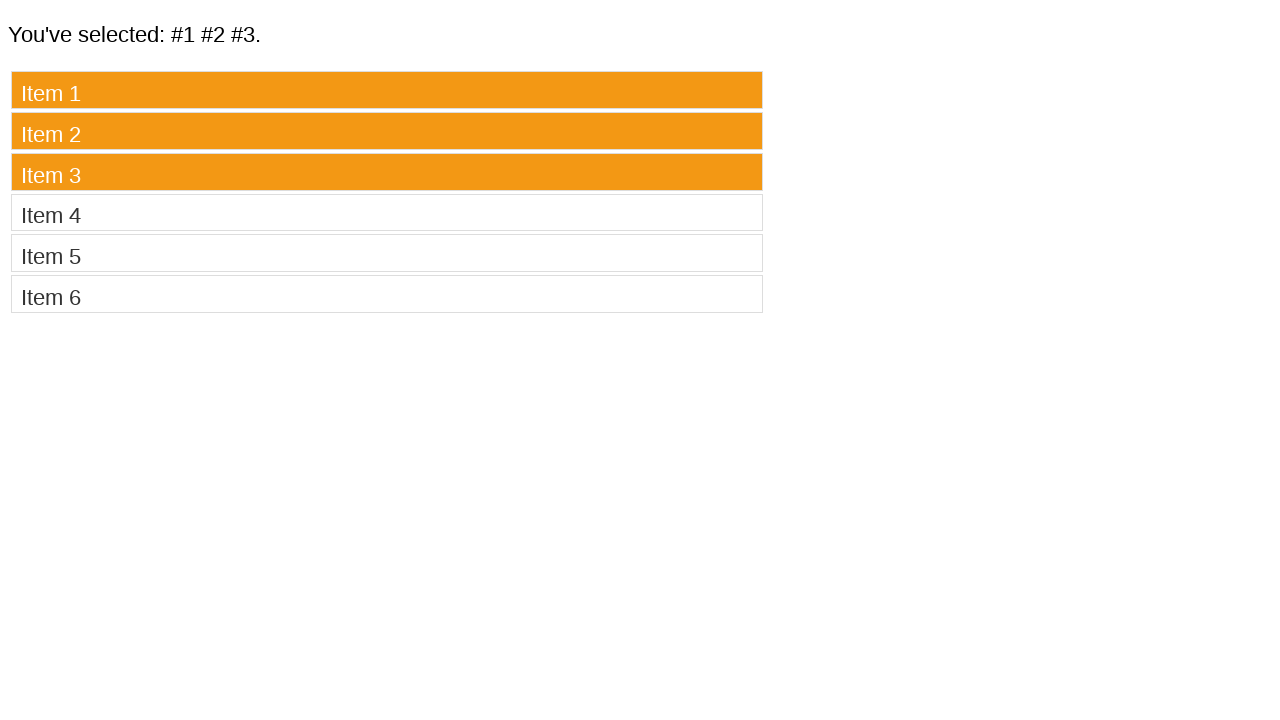

Released Control key to complete multi-selection
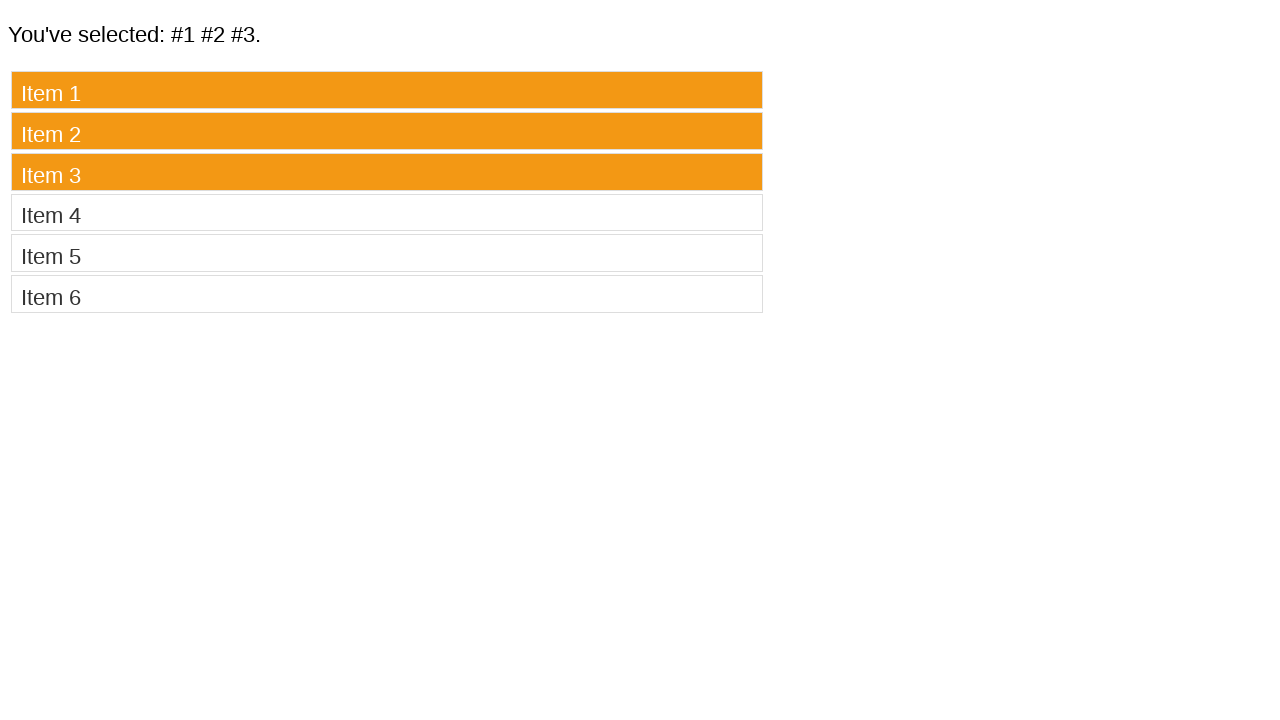

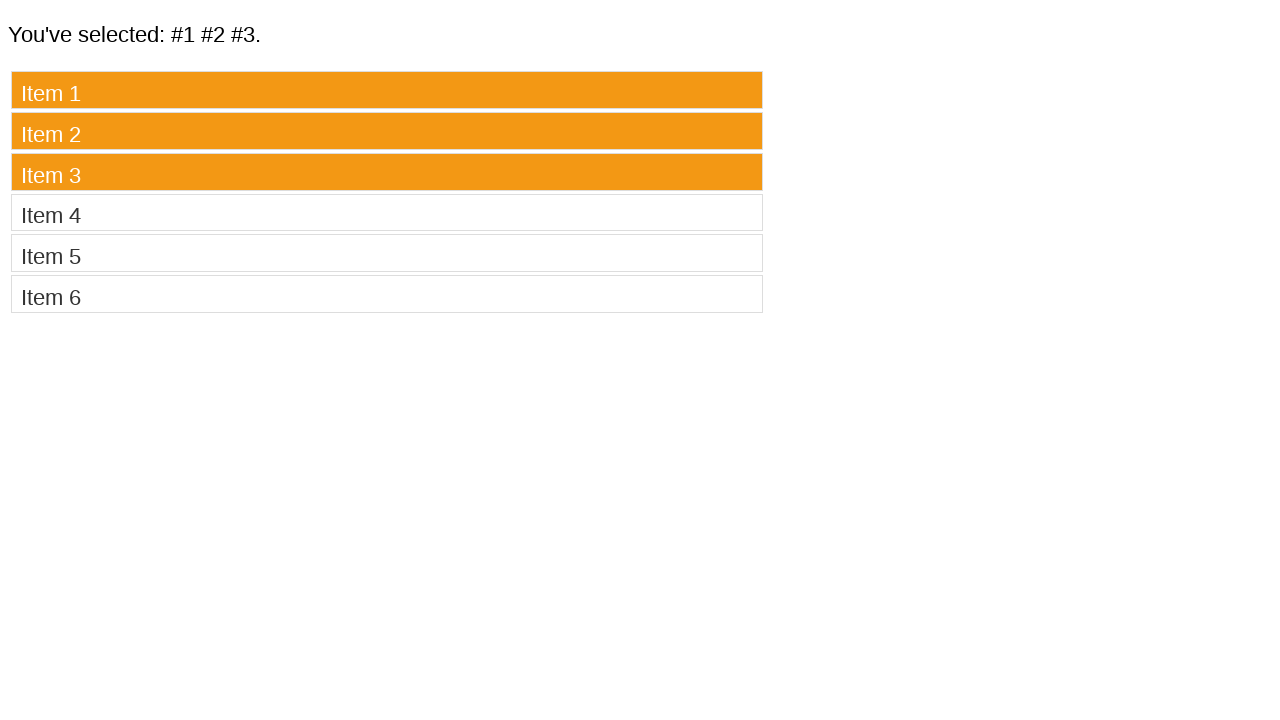